Tests scroll functionality by navigating to toolsqa.com and scrolling down to the "Recent Tutorials" section using JavaScript scroll into view.

Starting URL: http://toolsqa.com/

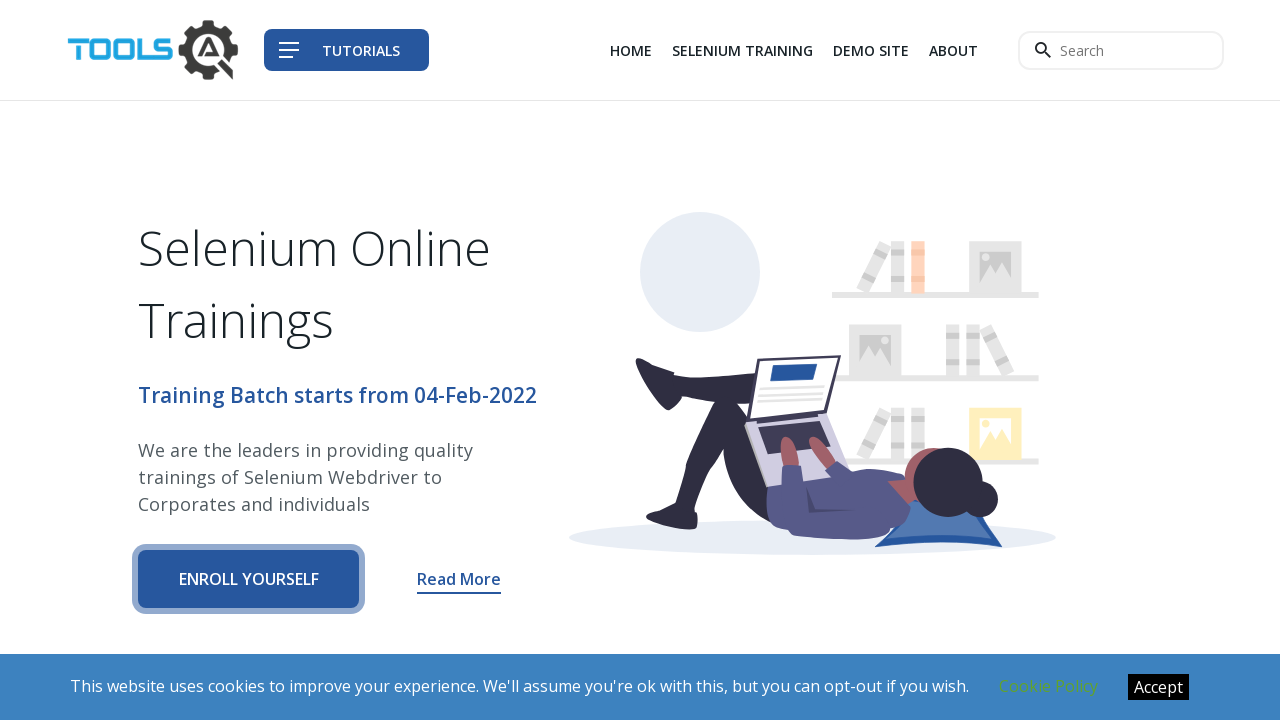

Navigated to toolsqa.com
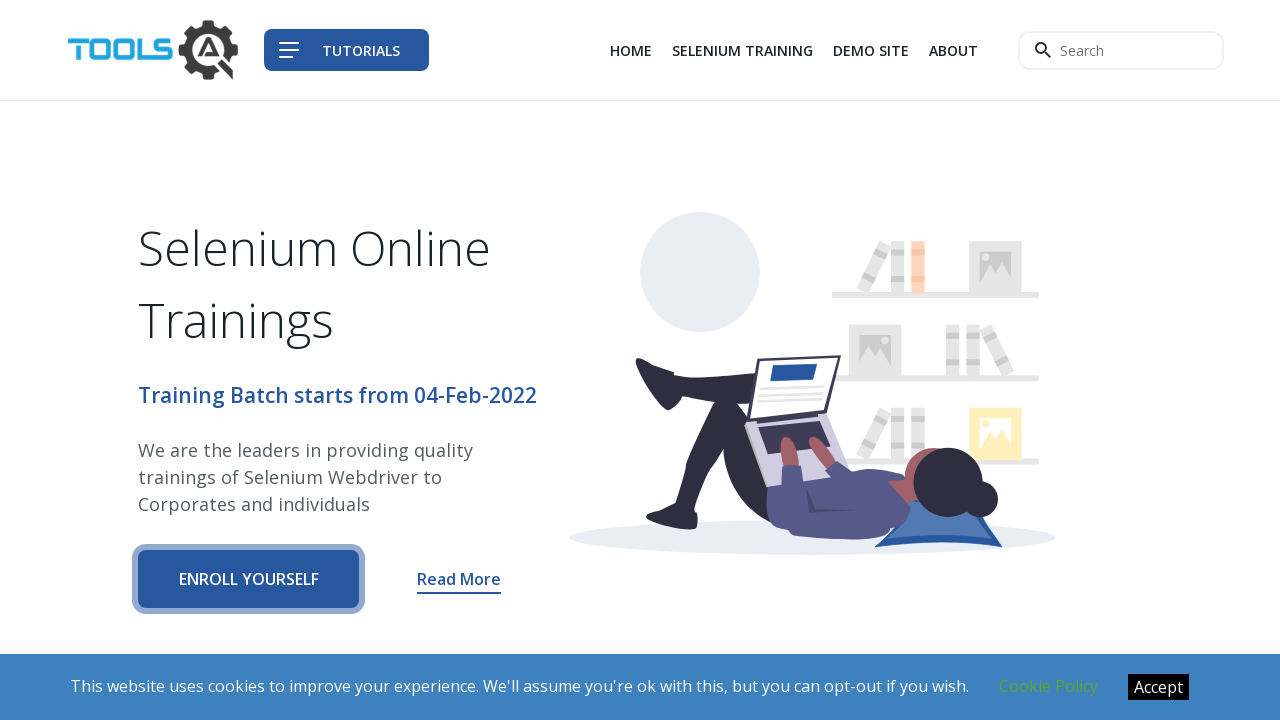

Located the Recent Tutorials section
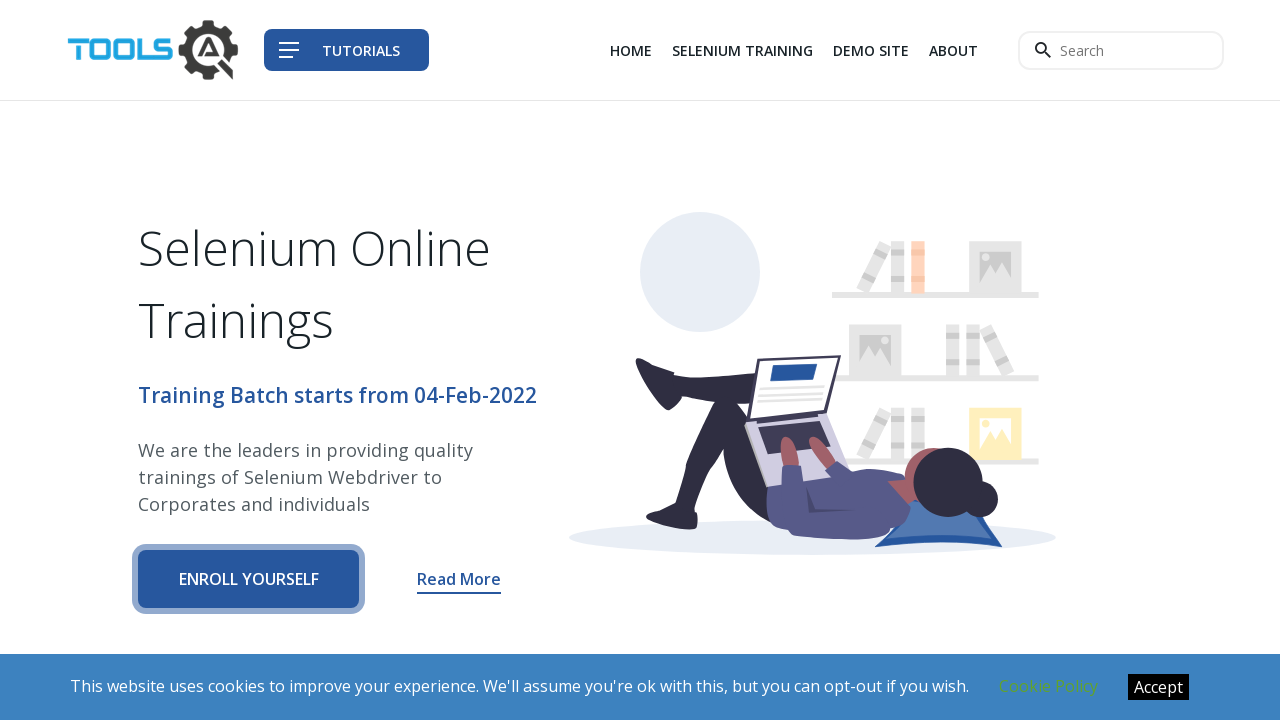

Scrolled to Recent Tutorials section using scroll into view
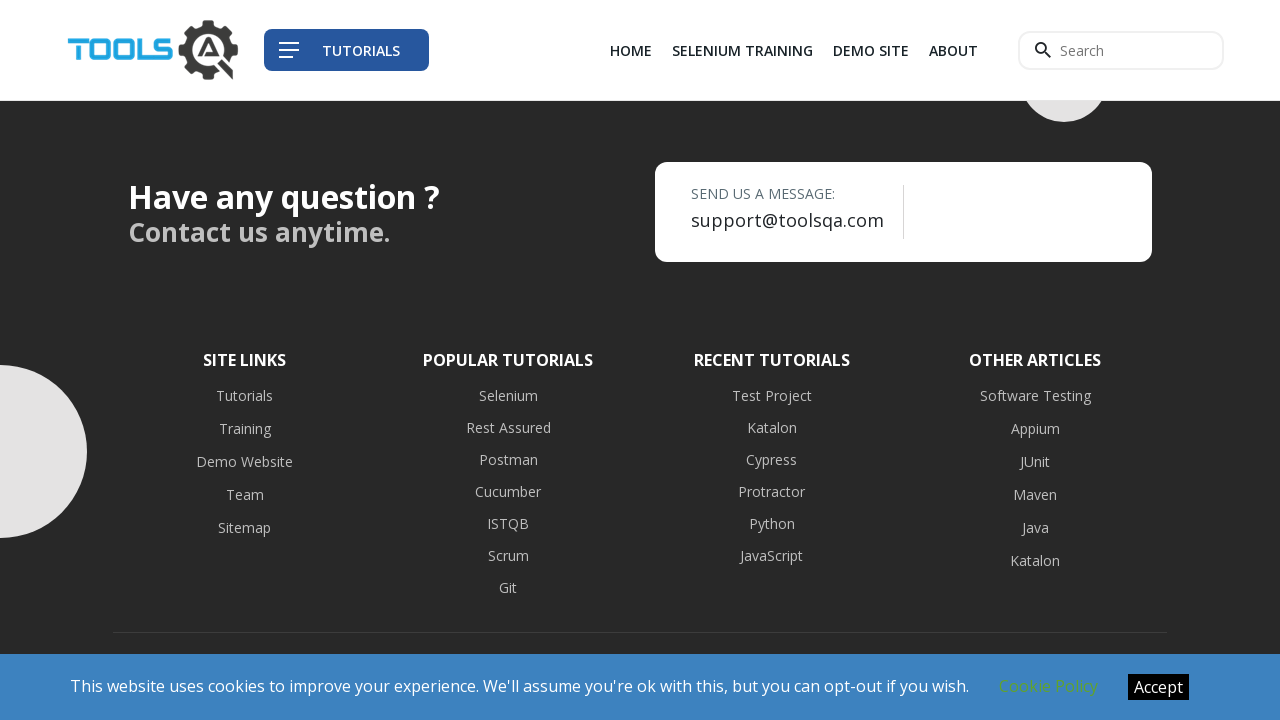

Waited 500ms for scroll animation to complete
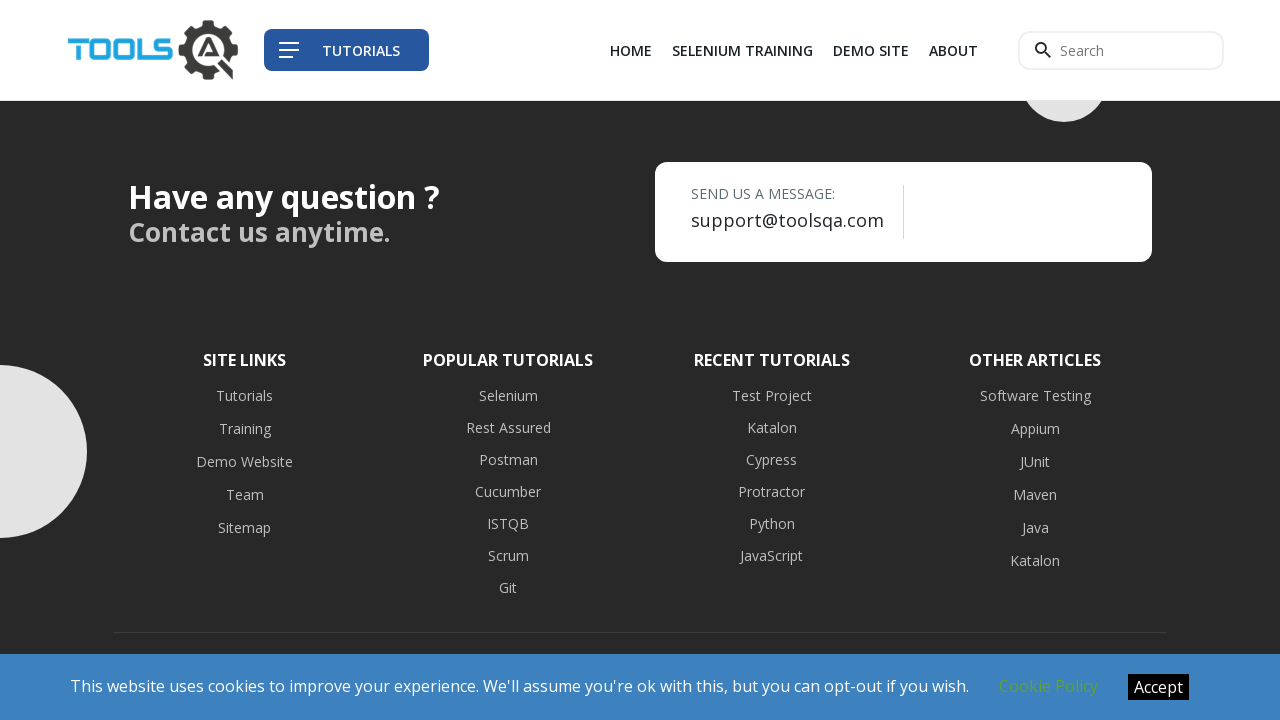

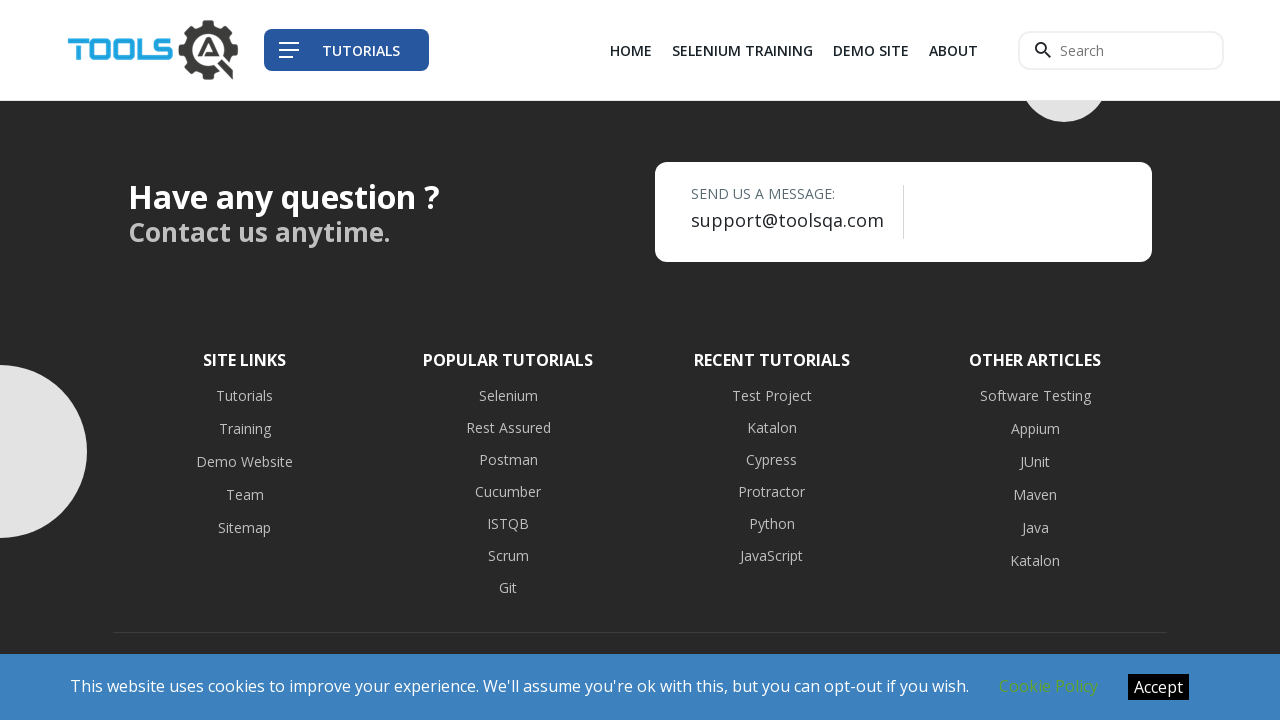